Tests button clicking functionality by navigating through menu items and clicking buttons, then verifying the dynamic click message appears

Starting URL: https://demoqa.com/elements

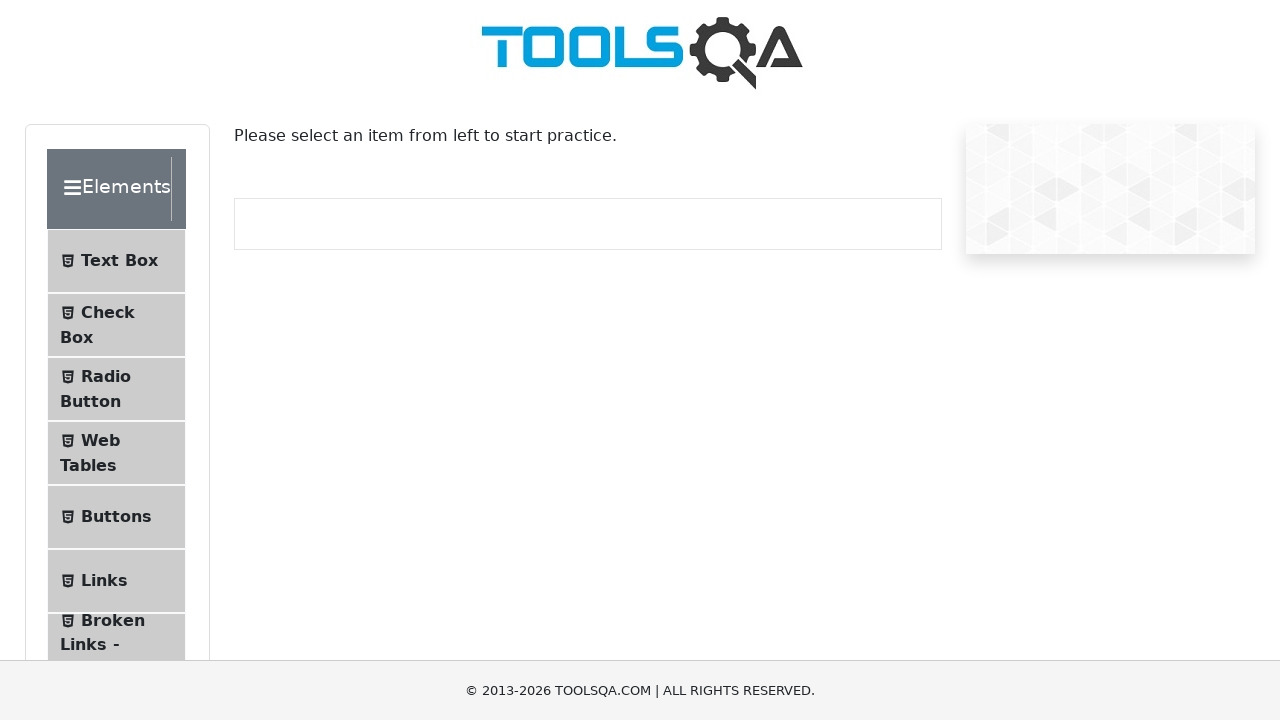

Navigated to https://demoqa.com/elements
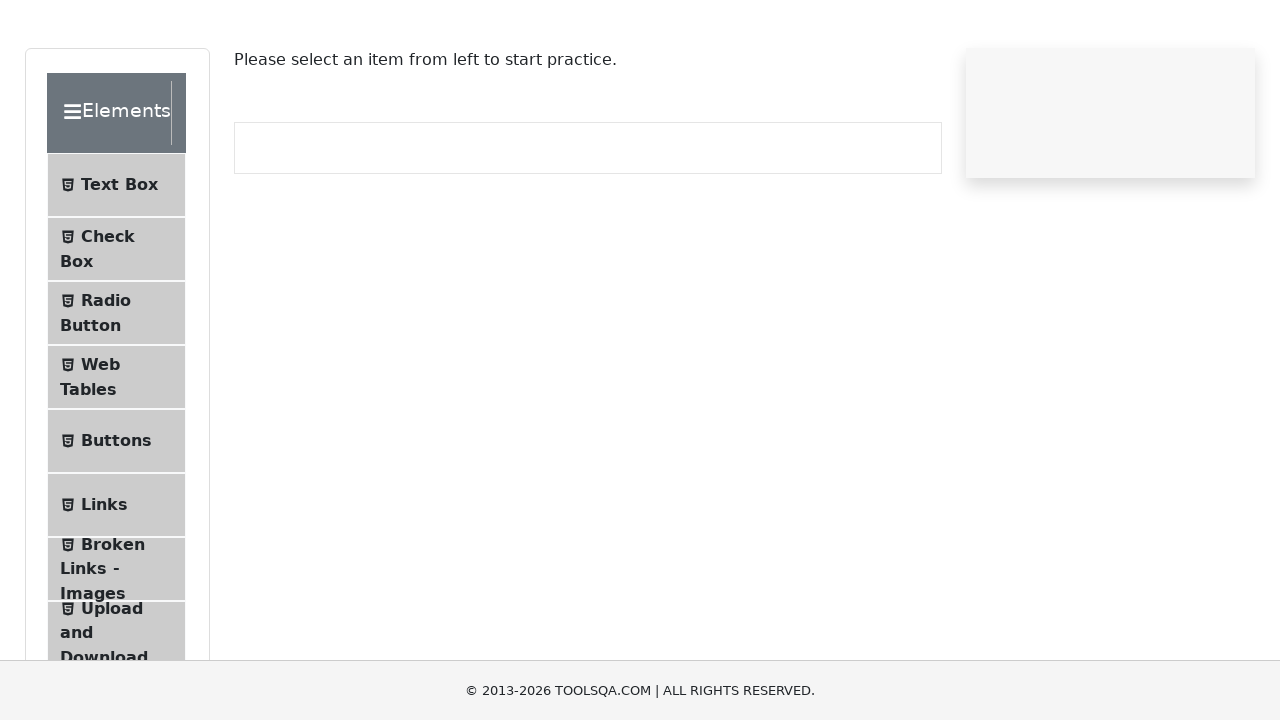

Clicked on the Buttons menu item at (116, 517) on ul.menu-list > li.btn#item-4
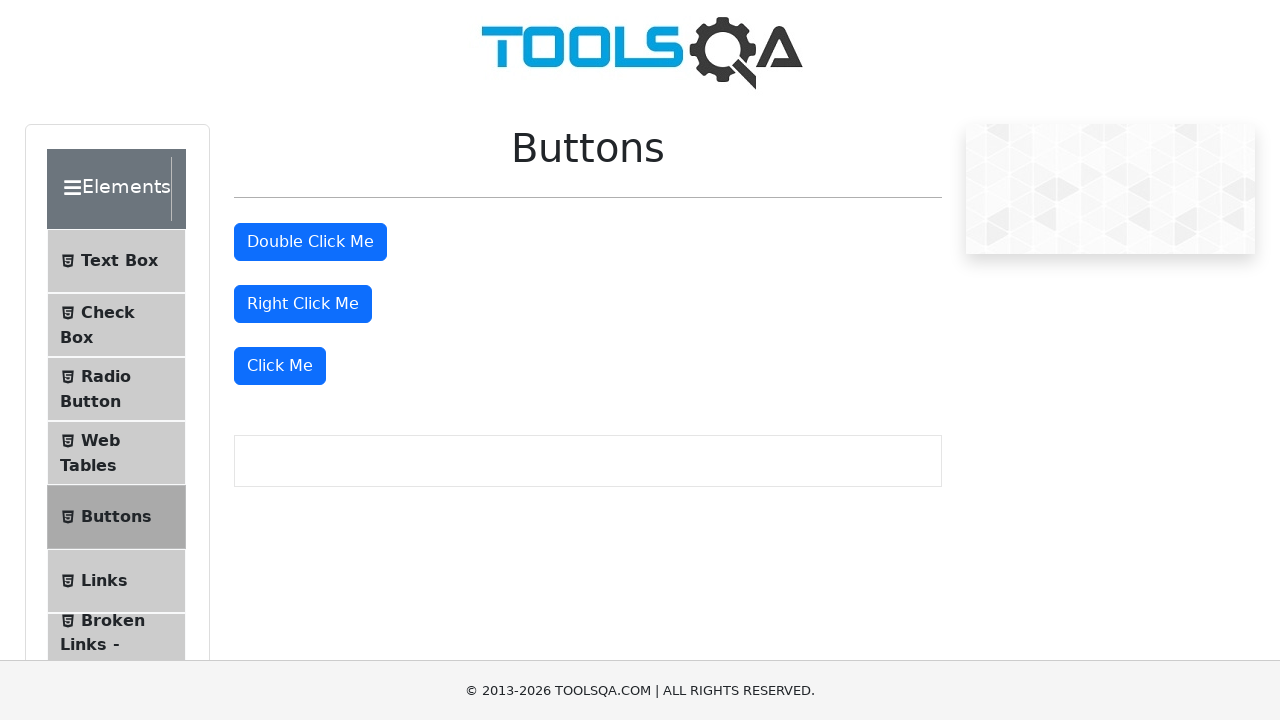

Located all button elements on the page
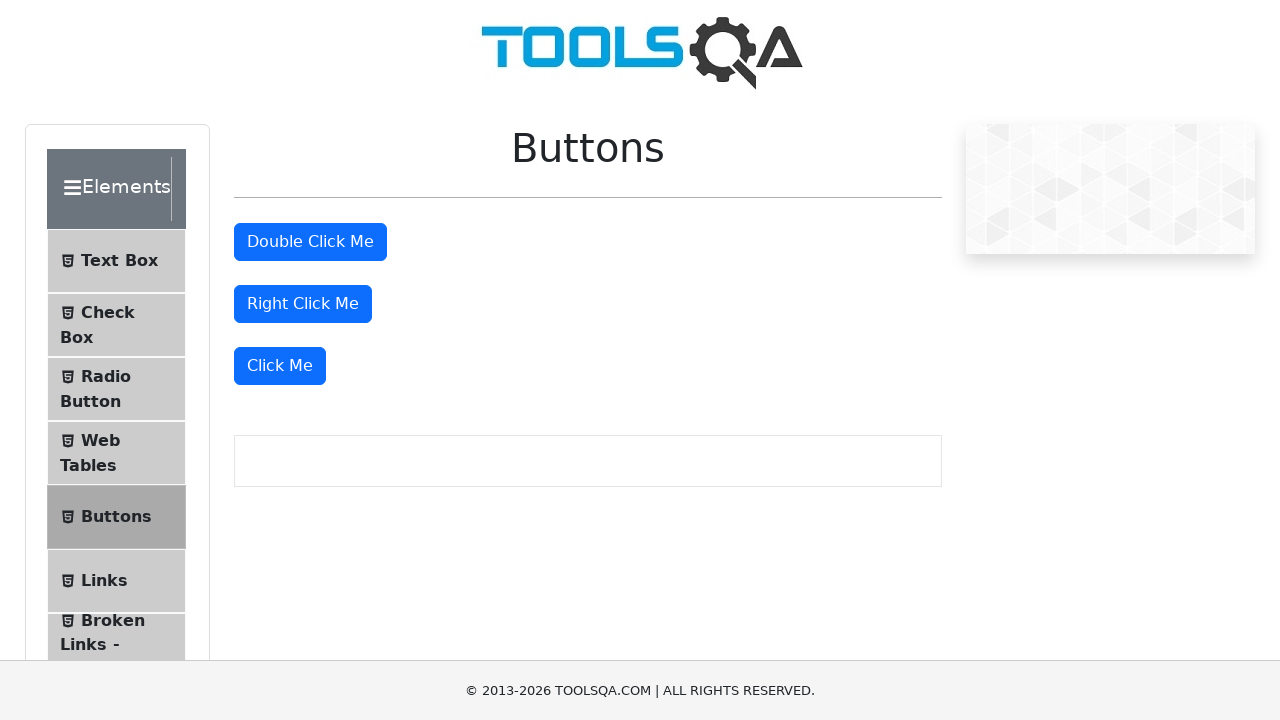

Clicked the third button in the list at (280, 366) on div > .btn >> nth=2
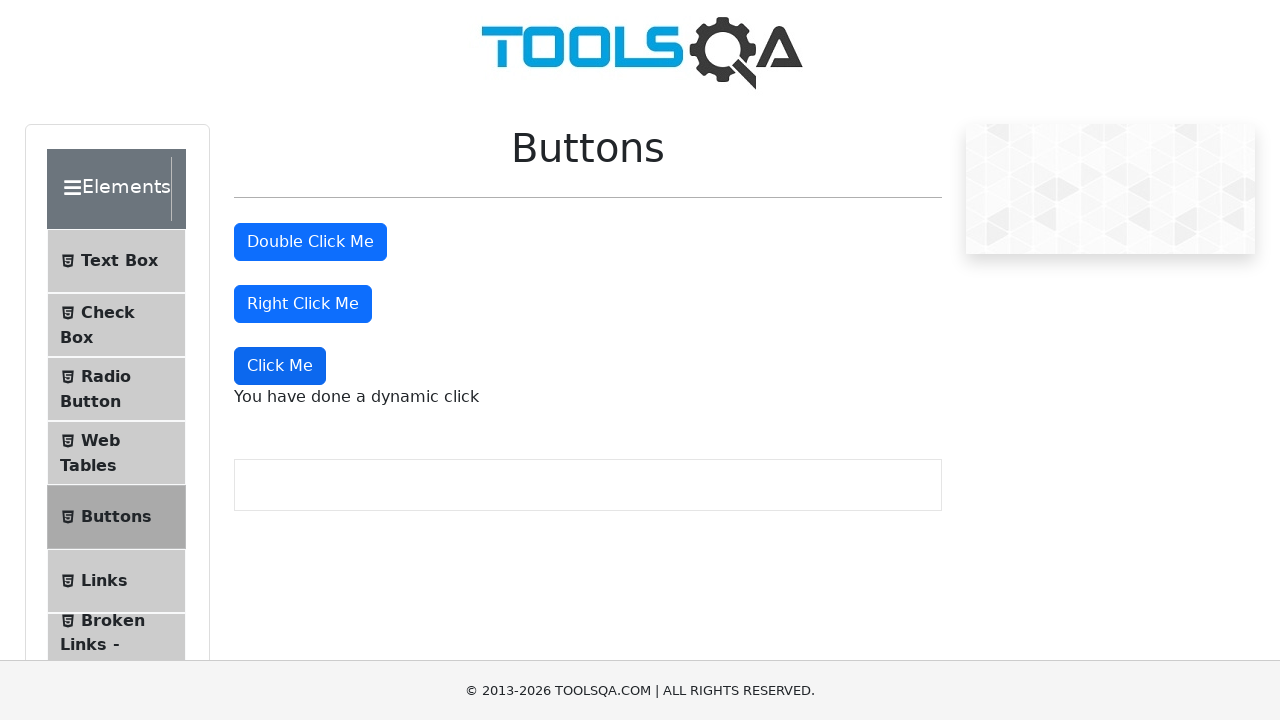

Waited for dynamic click message element to appear
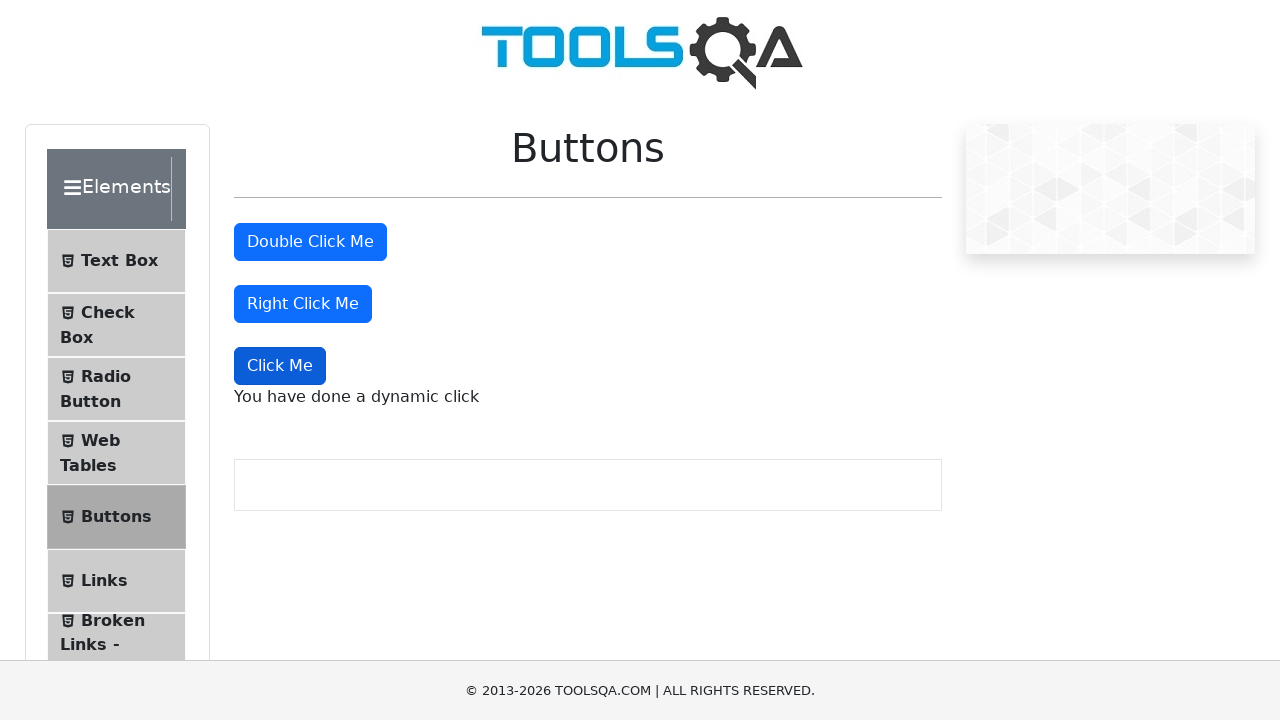

Located the dynamic click message element
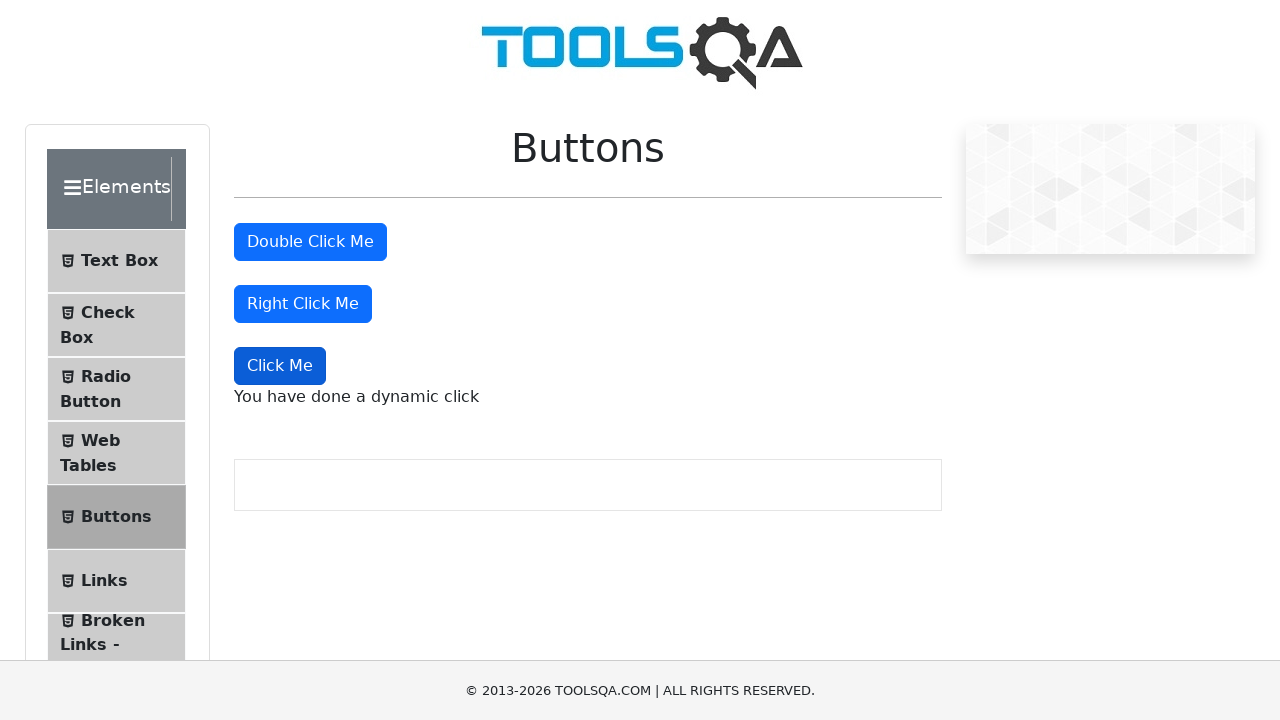

Verified dynamic click message displays correct text: 'You have done a dynamic click'
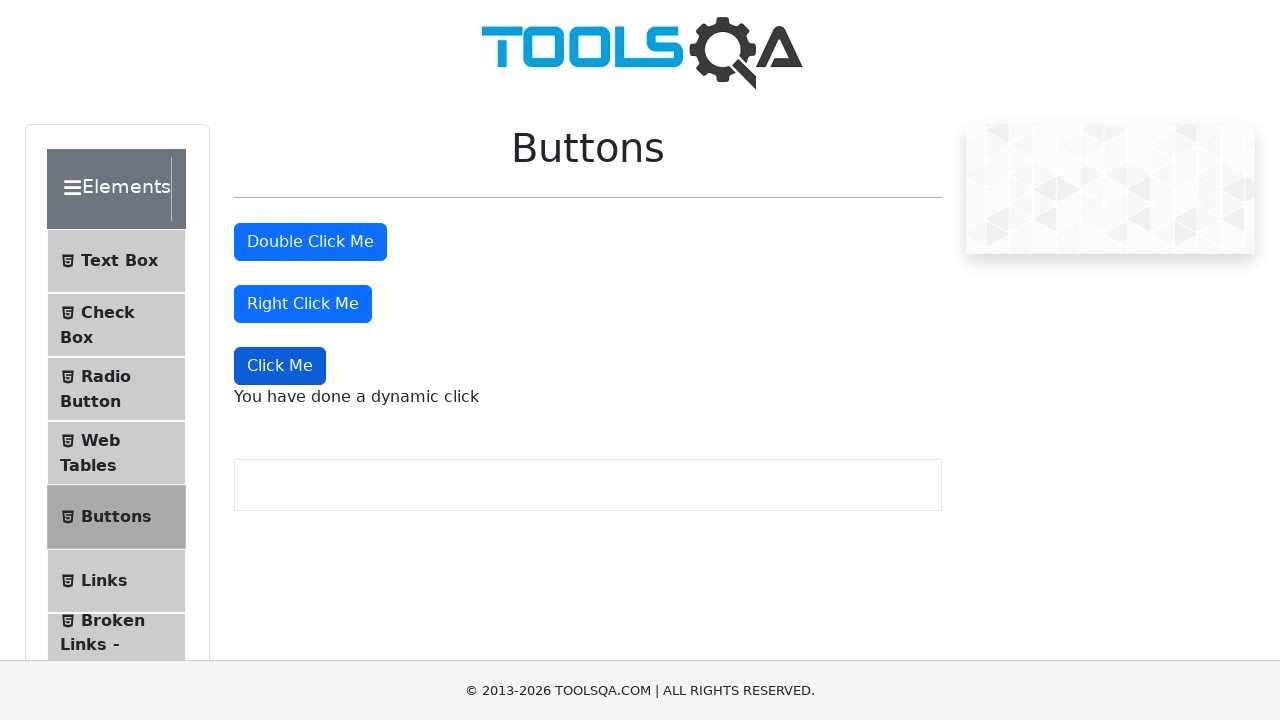

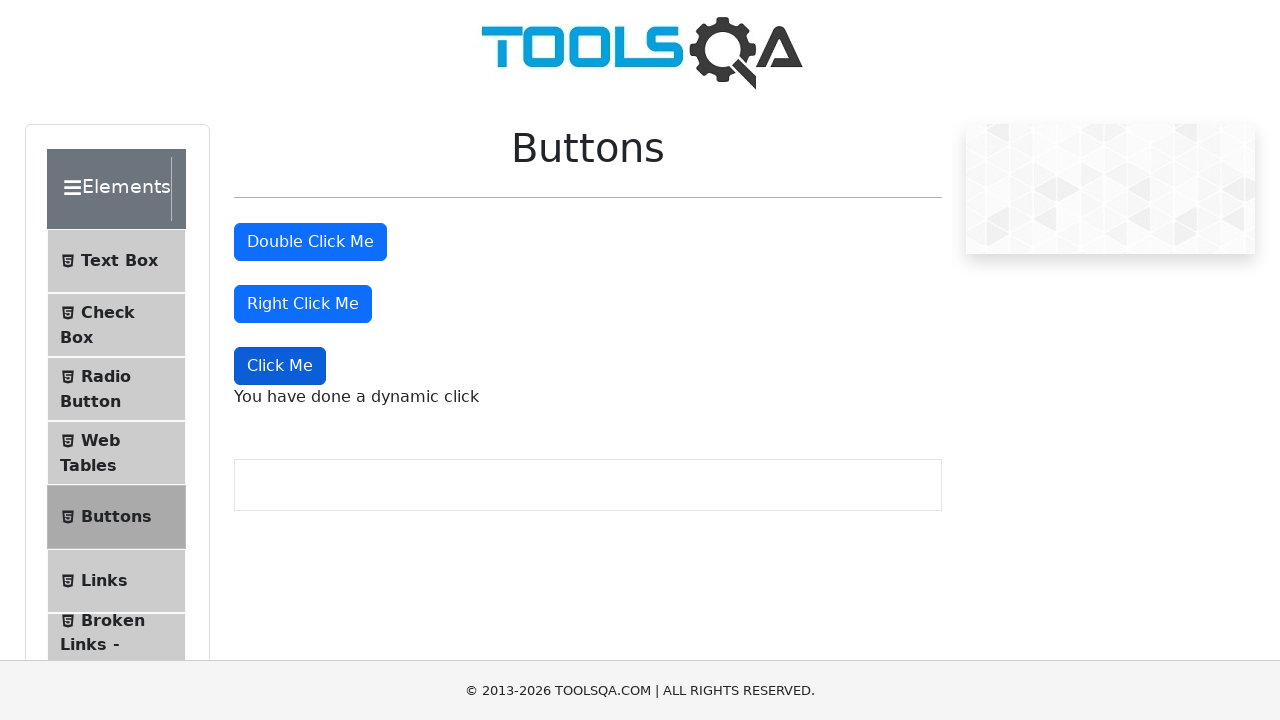